Tests filling textbox elements on a form, including single-line and multi-line text inputs for name, email, current address, and permanent address fields.

Starting URL: https://demoqa.com/text-box

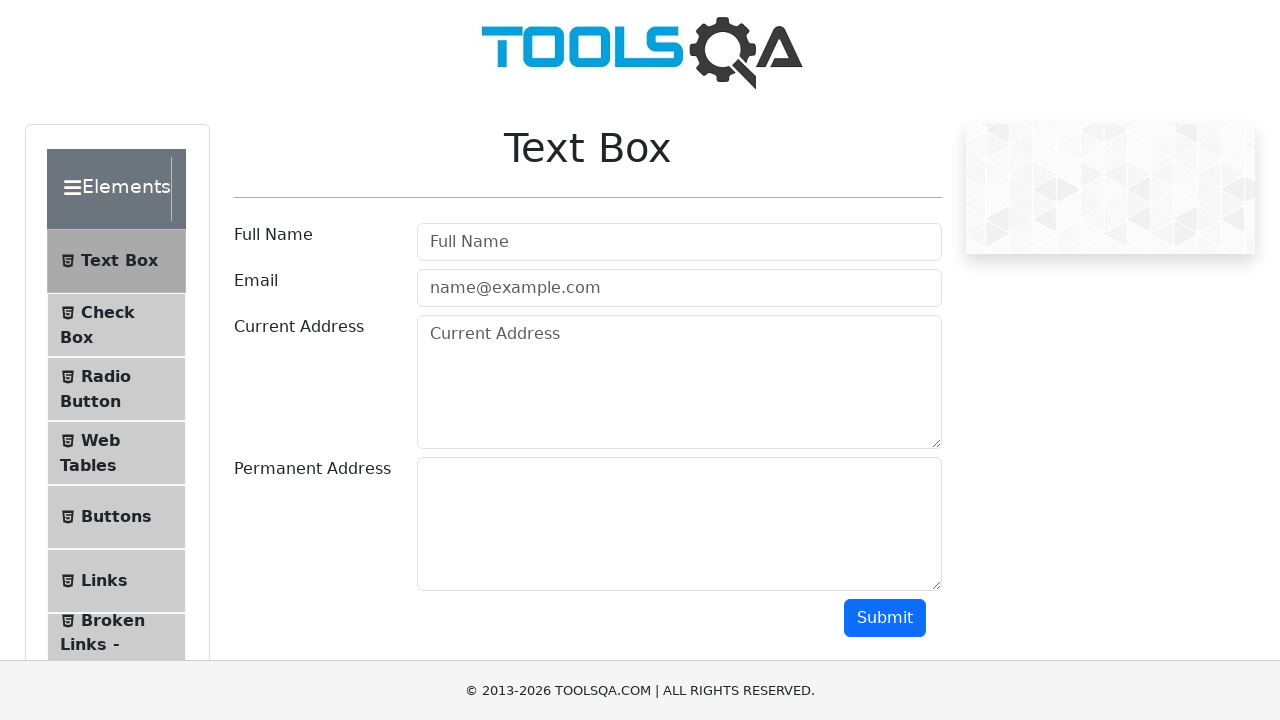

Filled userName textbox with 'Your Name' on #userName
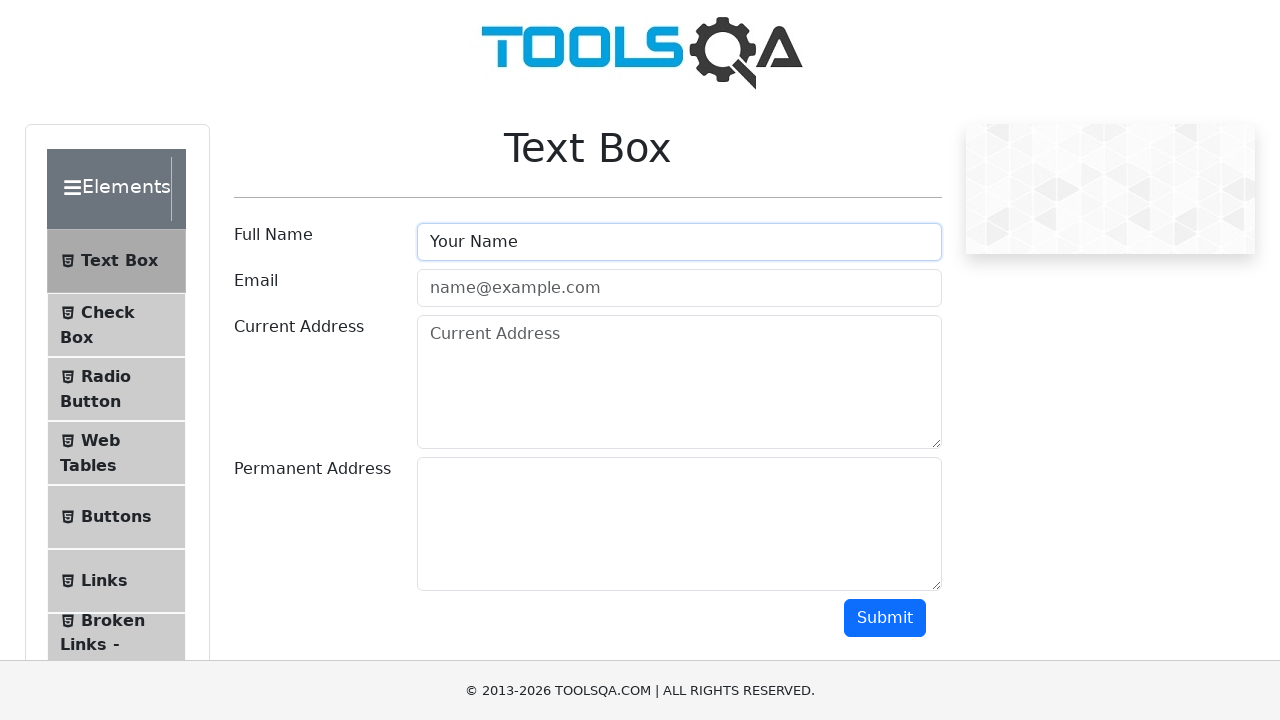

Filled userEmail textbox with 'your.name@yourdomain.com' on #userEmail
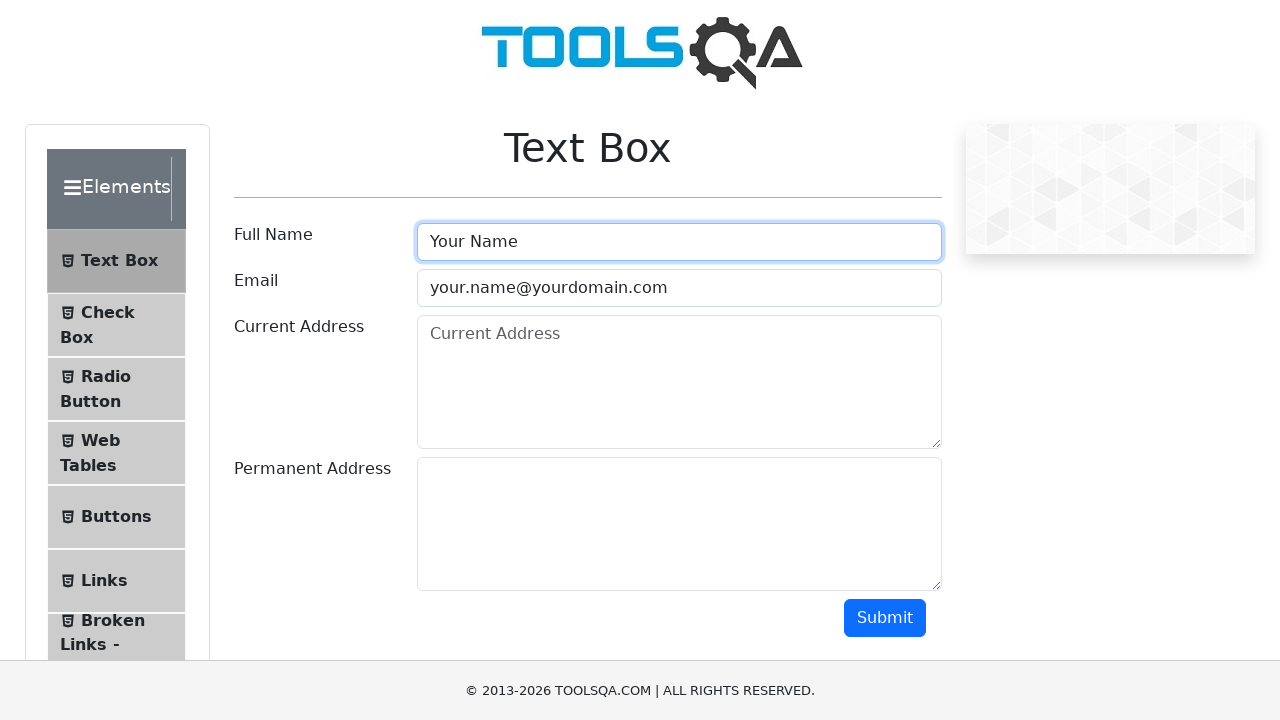

Filled currentAddress textbox with multiline text (3 lines) on #currentAddress
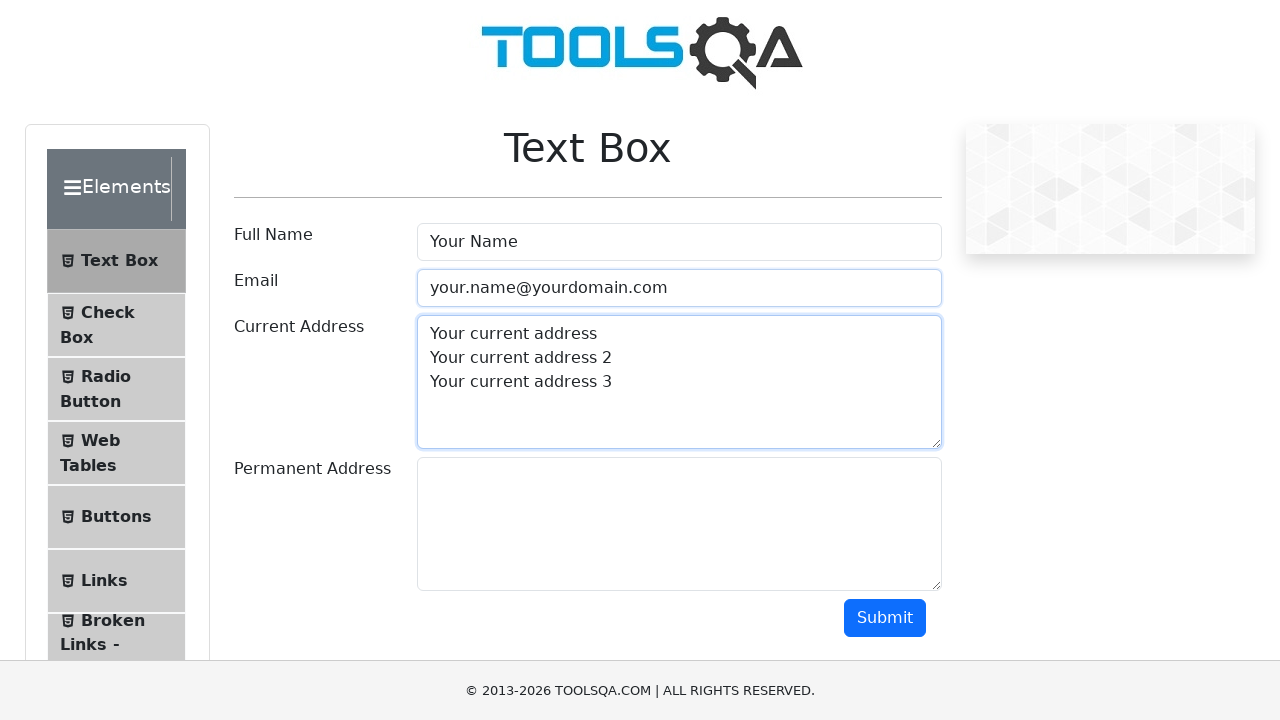

Filled permanentAddress textbox with multiline text (3 lines) on #permanentAddress
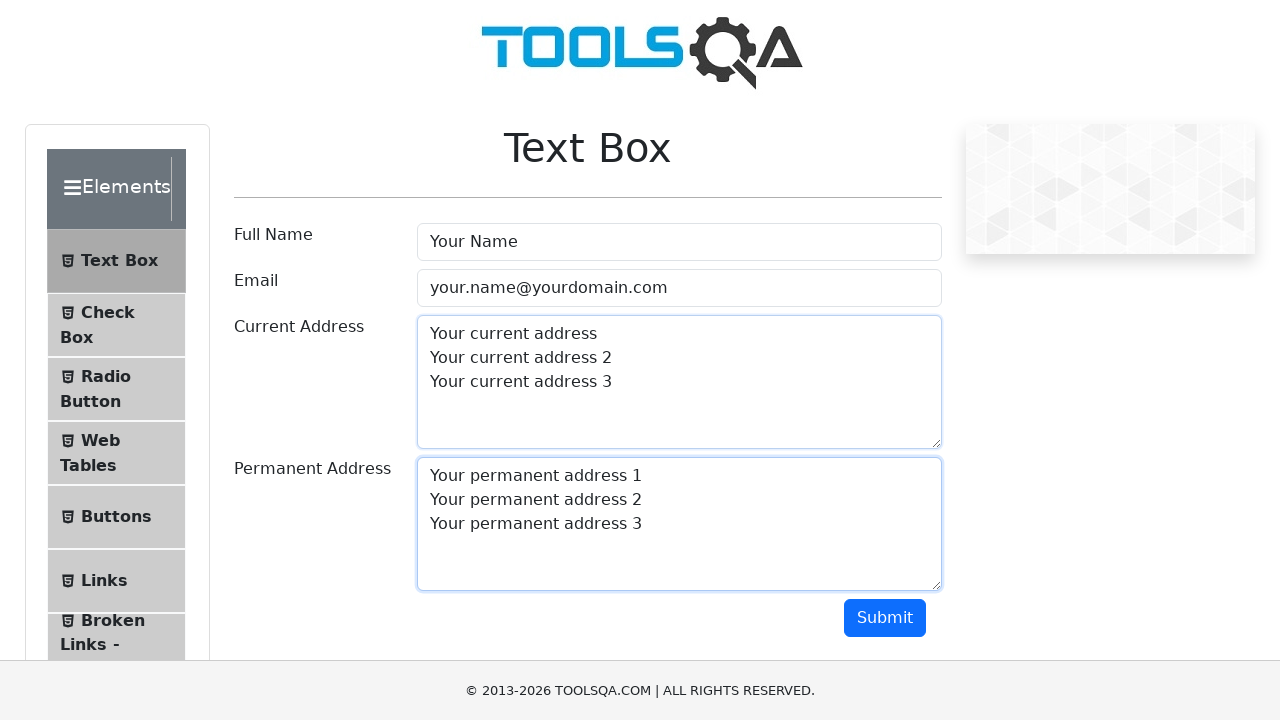

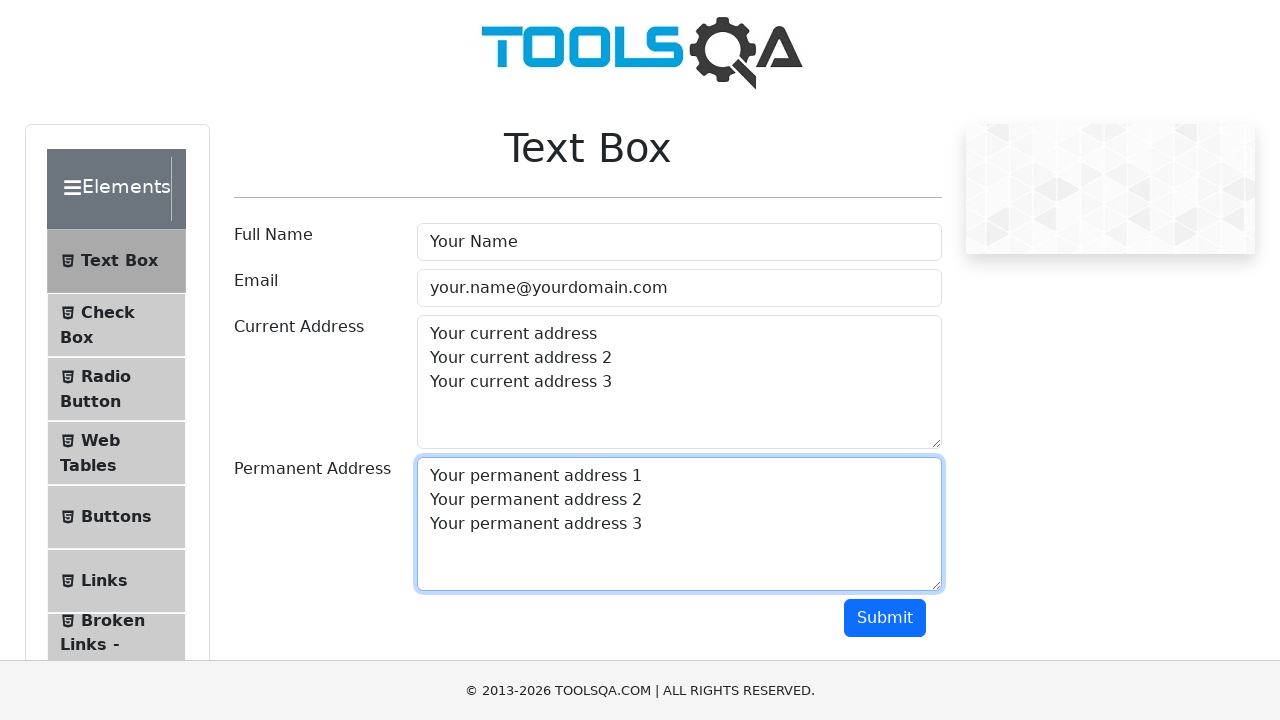